Tests marking all todo items as completed using the toggle all checkbox

Starting URL: https://demo.playwright.dev/todomvc

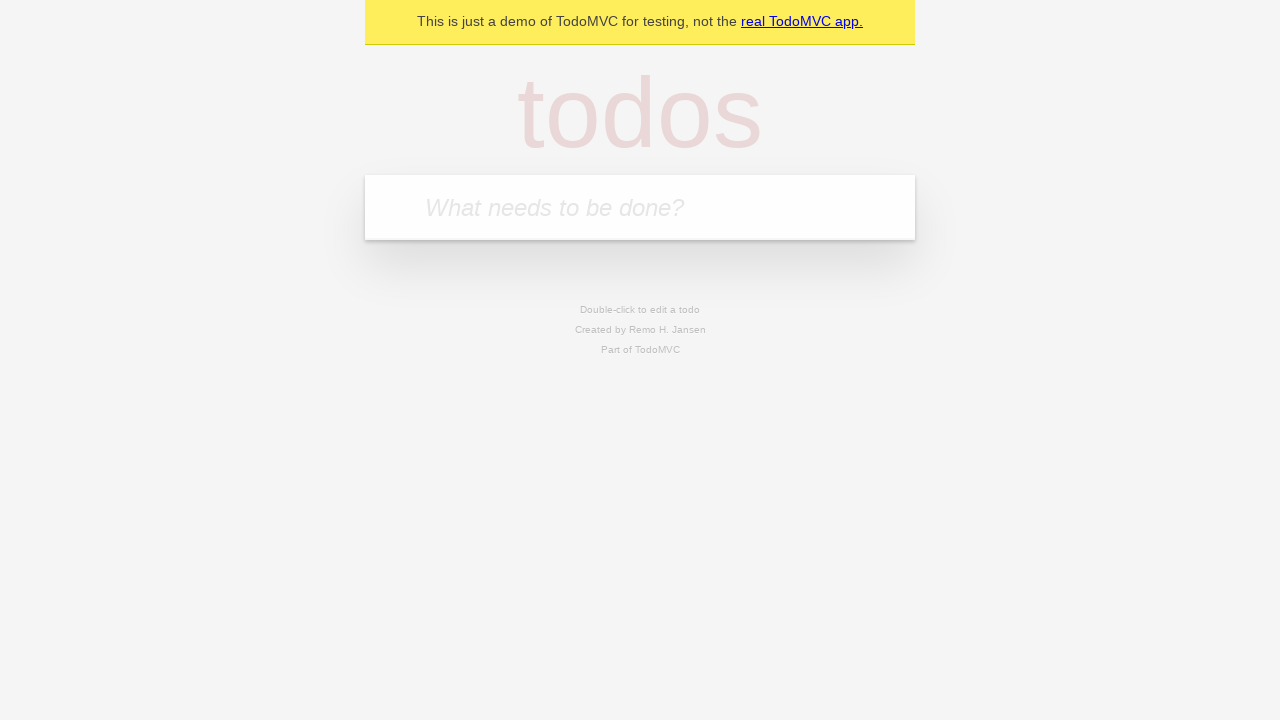

Filled first todo field with 'buy some cheese' on internal:attr=[placeholder="What needs to be done?"i]
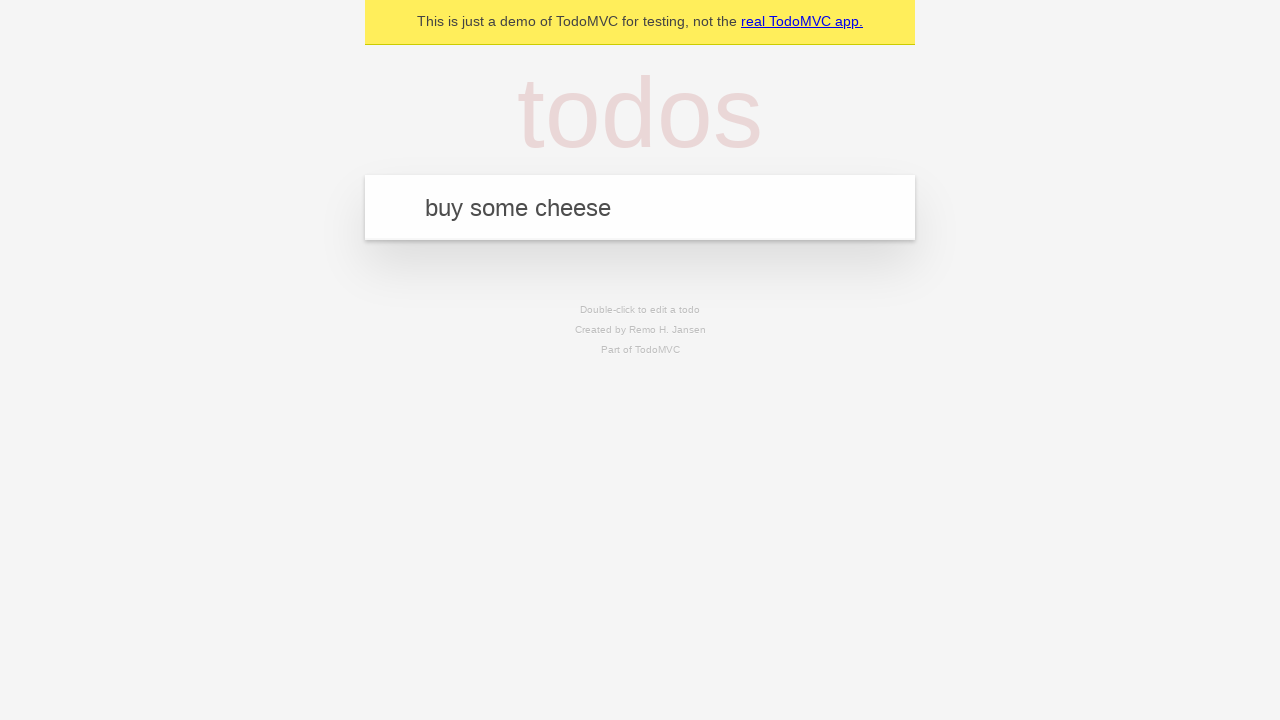

Pressed Enter to add first todo on internal:attr=[placeholder="What needs to be done?"i]
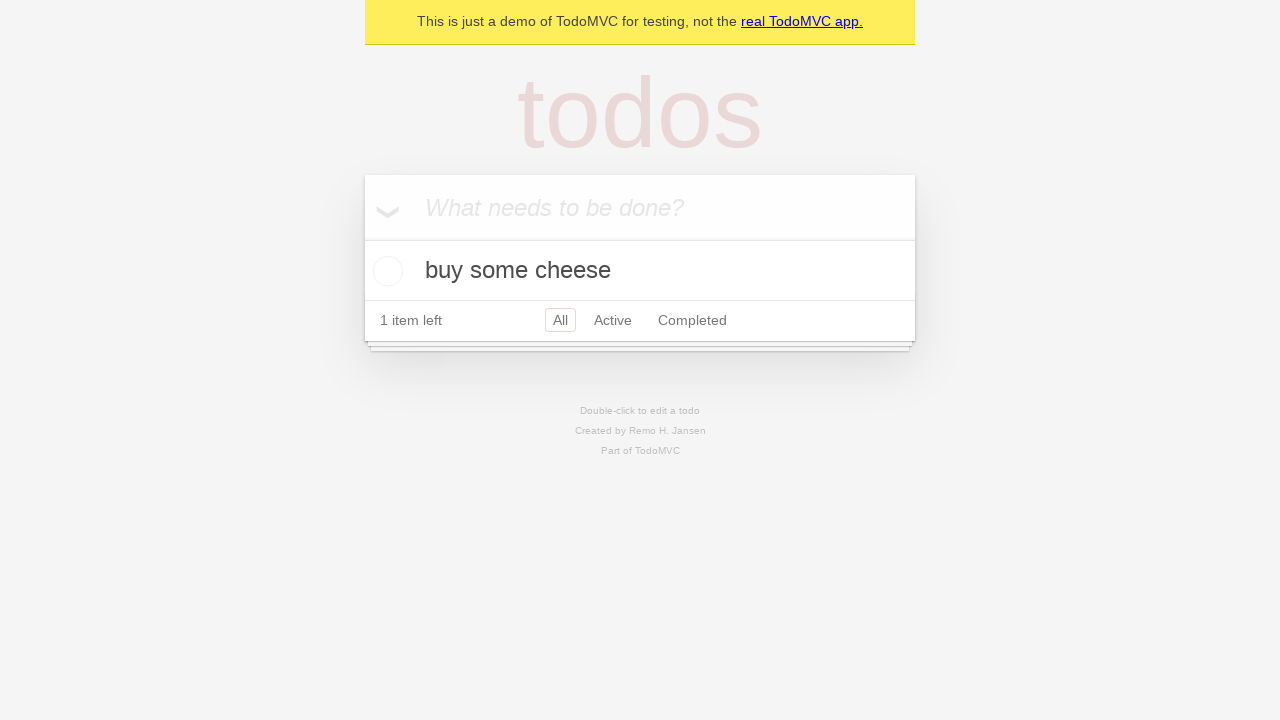

Filled second todo field with 'feed the cat' on internal:attr=[placeholder="What needs to be done?"i]
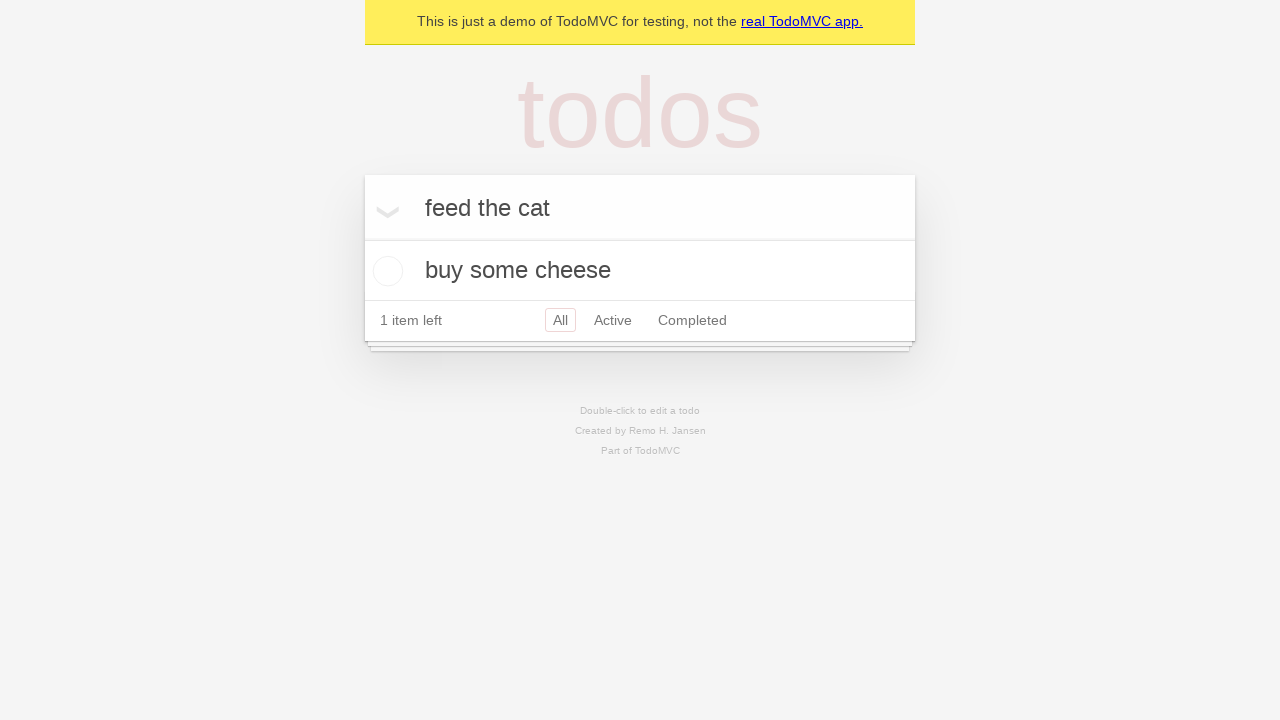

Pressed Enter to add second todo on internal:attr=[placeholder="What needs to be done?"i]
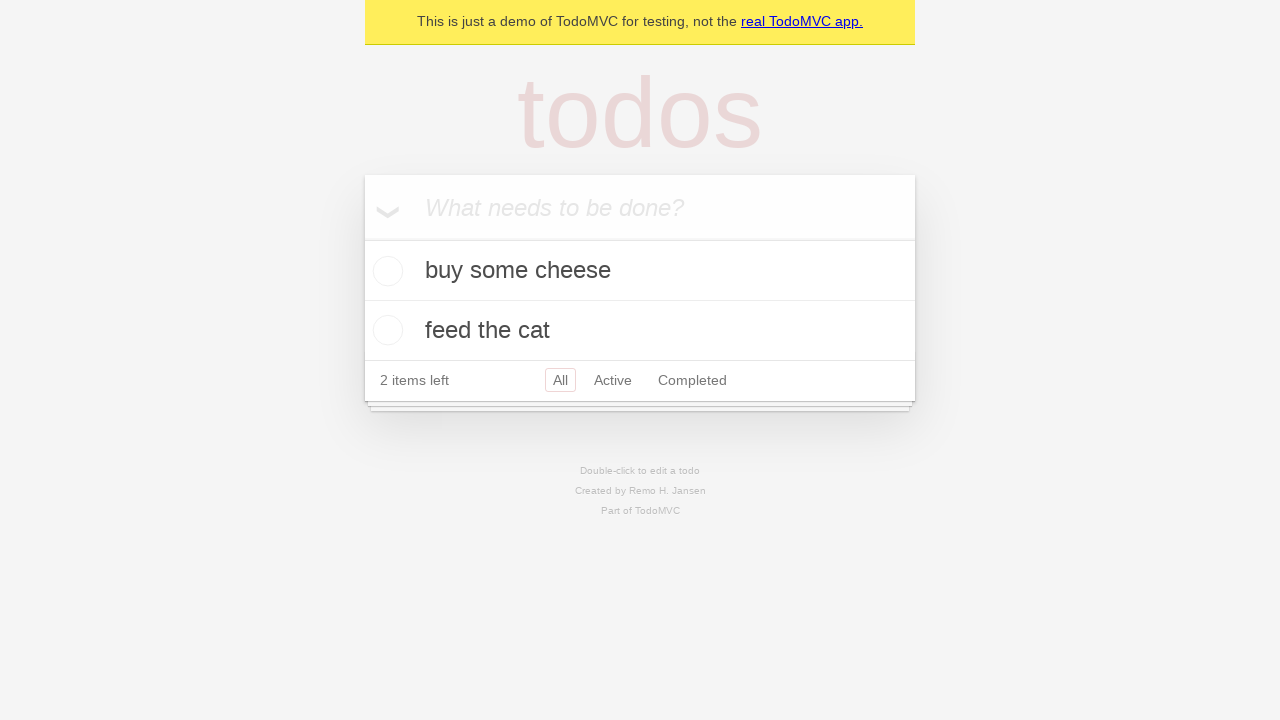

Filled third todo field with 'book a doctors appointment' on internal:attr=[placeholder="What needs to be done?"i]
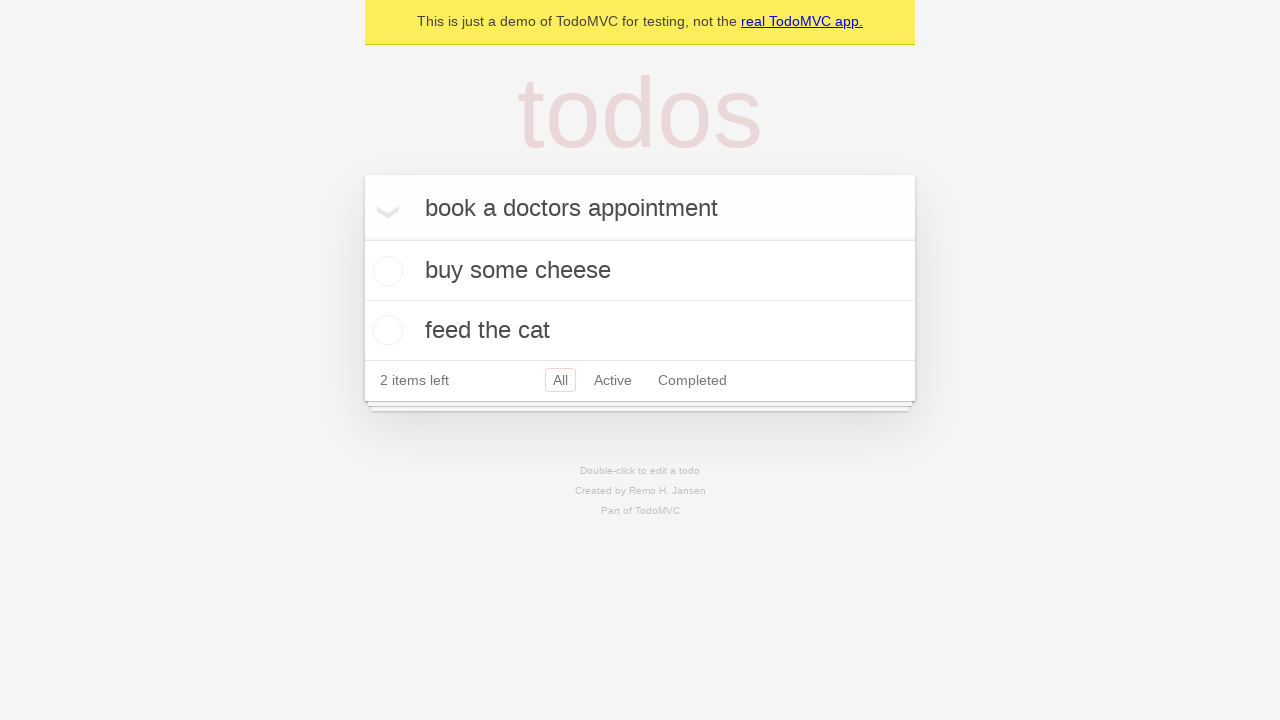

Pressed Enter to add third todo on internal:attr=[placeholder="What needs to be done?"i]
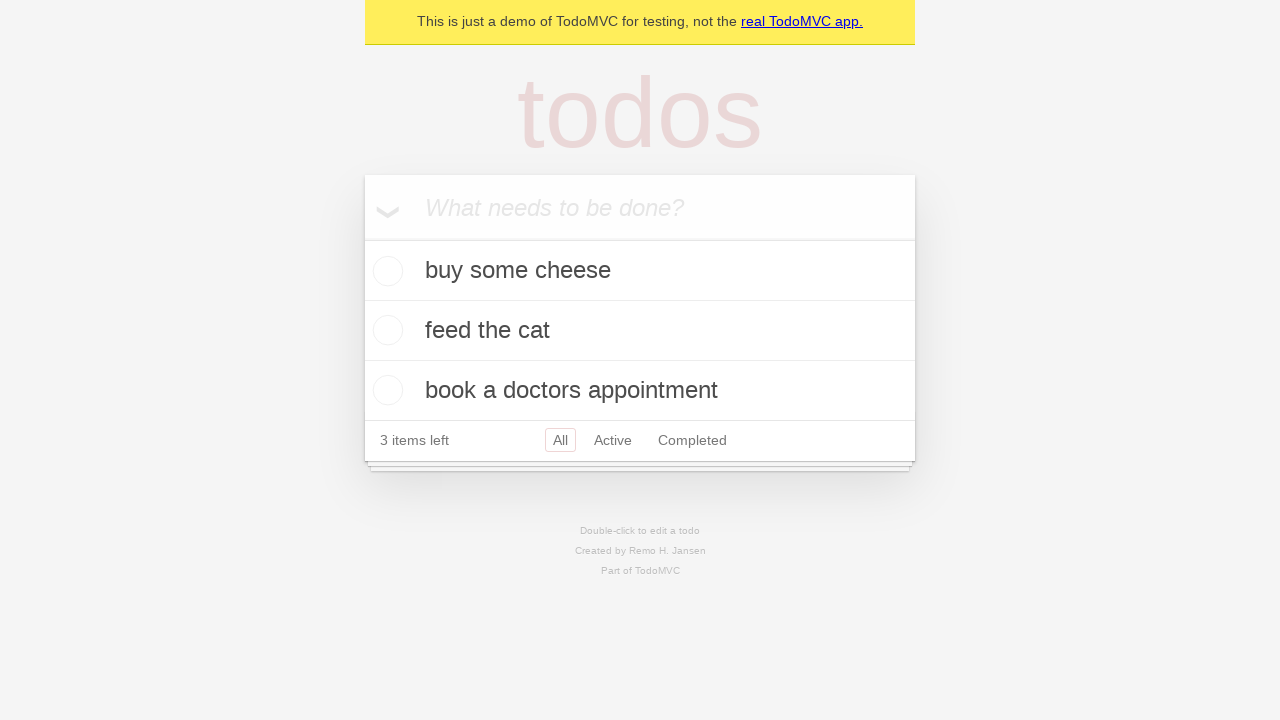

Verified all 3 todos were created
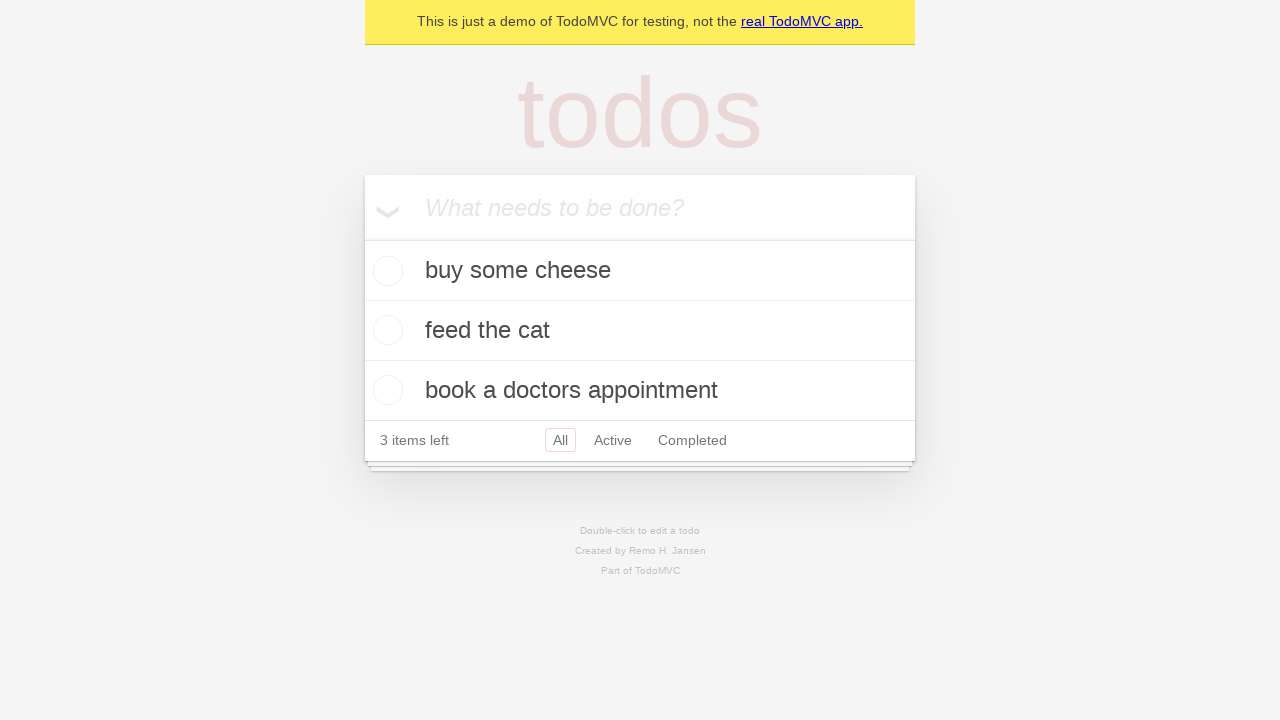

Clicked 'Mark all as complete' checkbox at (362, 238) on internal:label="Mark all as complete"i
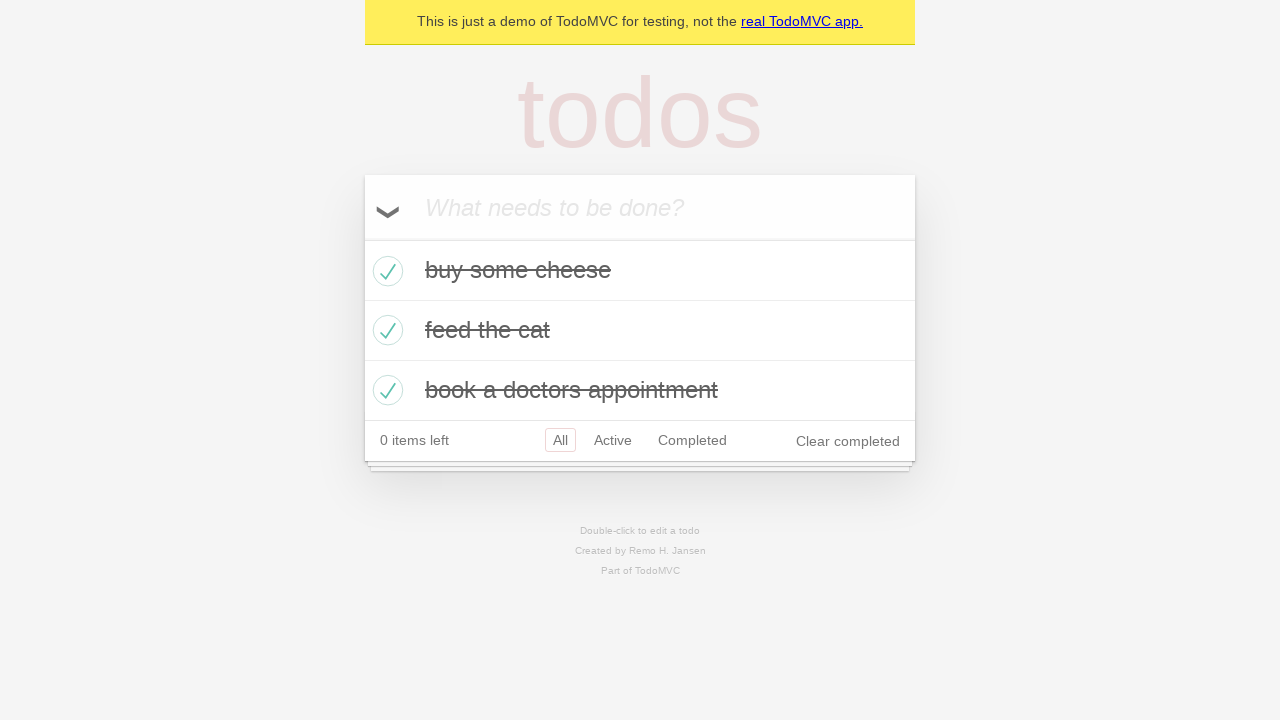

Verified all todo items are marked as completed
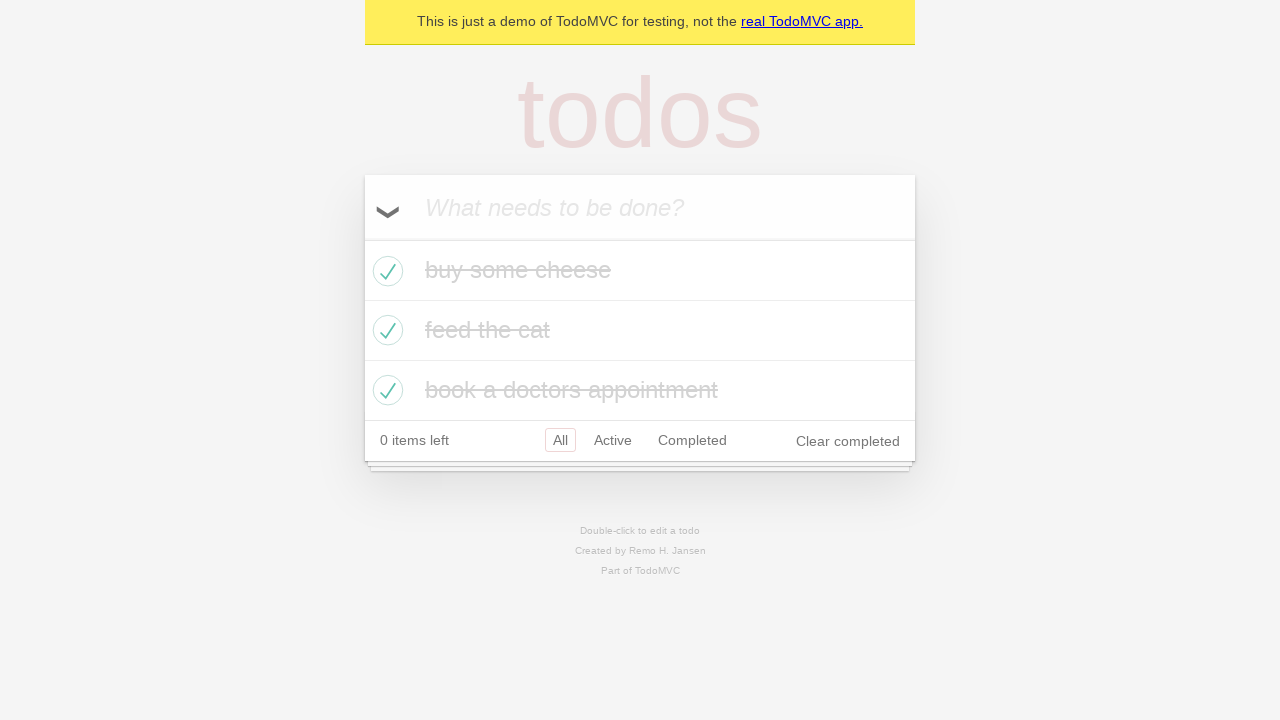

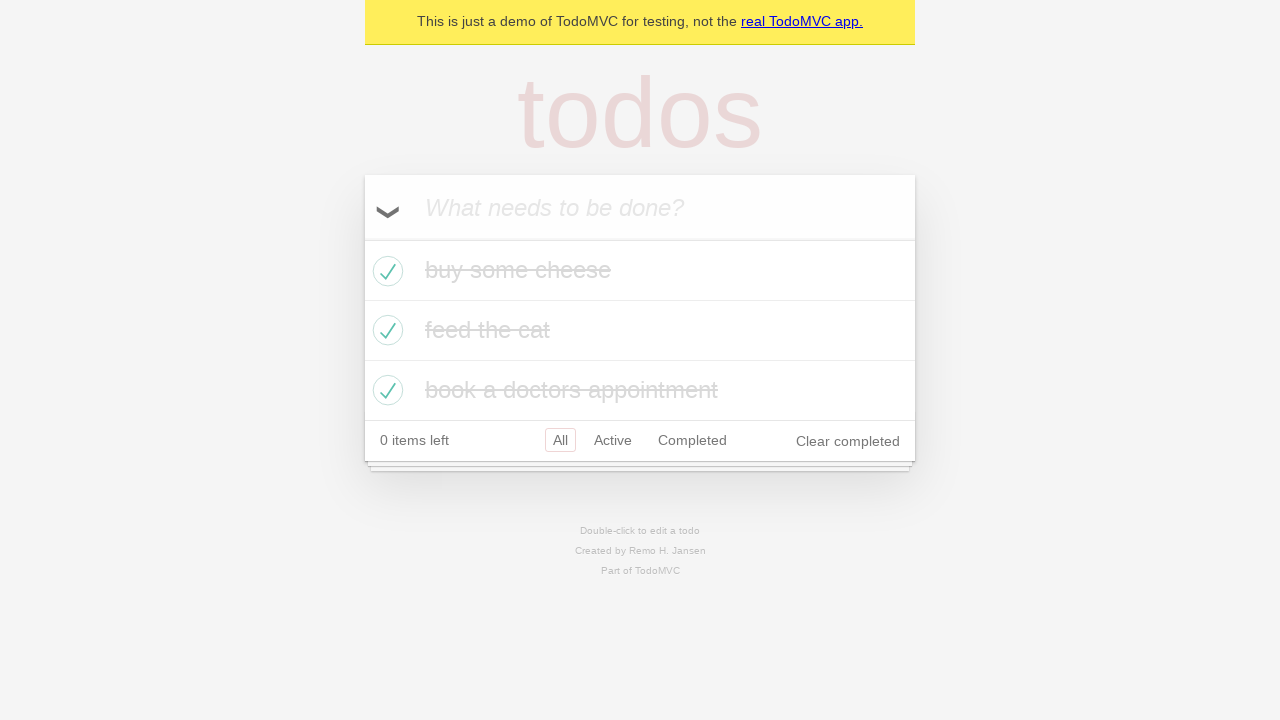